Tests clearing the complete state of all items by toggling the mark all checkbox

Starting URL: https://demo.playwright.dev/todomvc

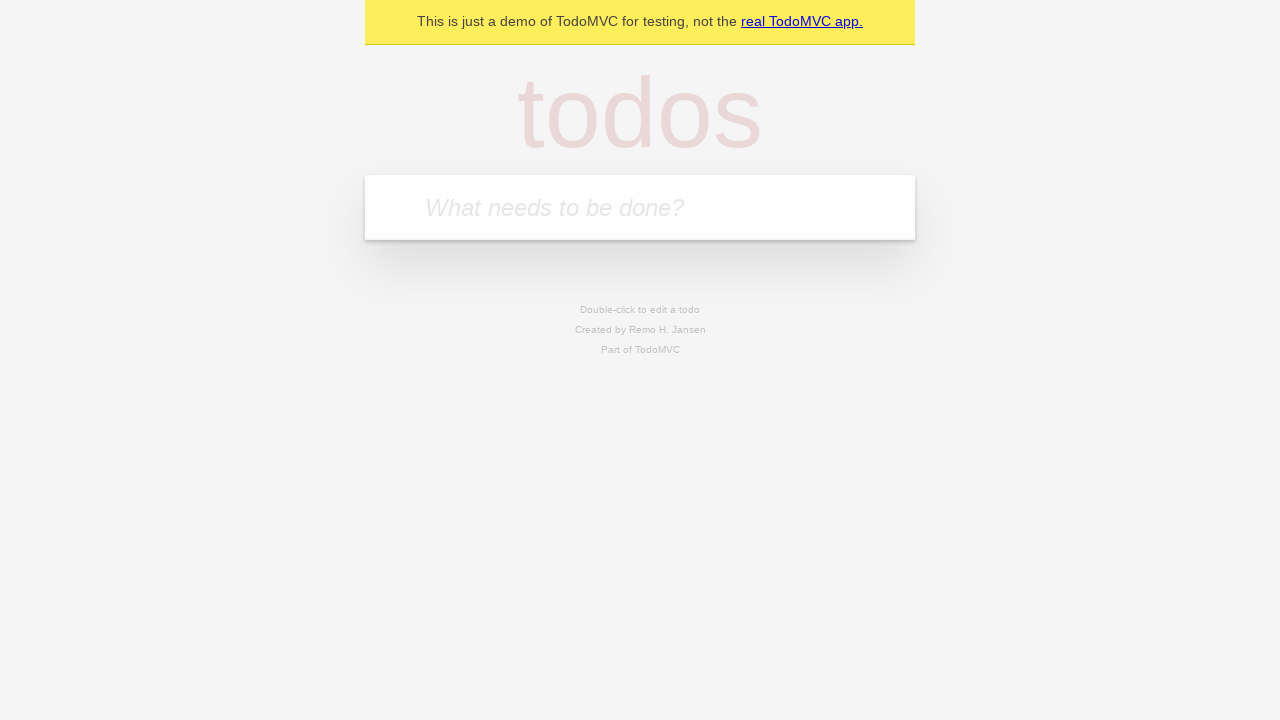

Filled todo input with 'buy some cheese' on internal:attr=[placeholder="What needs to be done?"i]
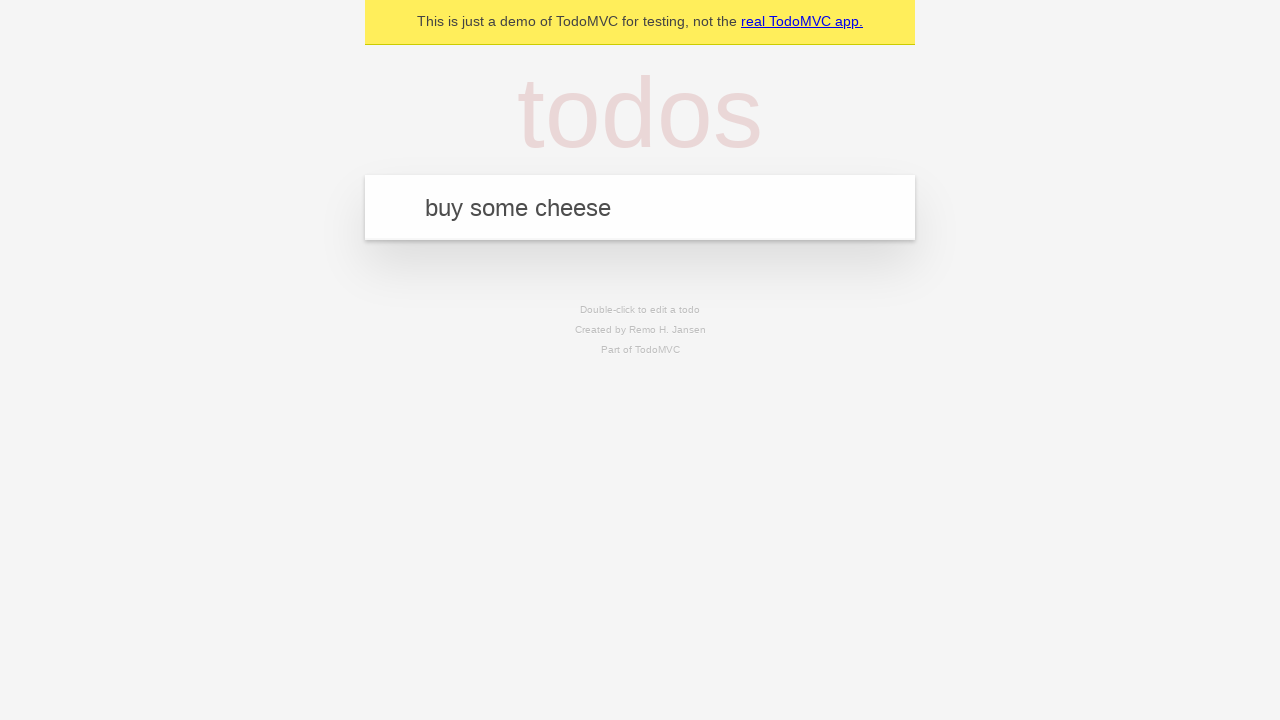

Pressed Enter to create todo 'buy some cheese' on internal:attr=[placeholder="What needs to be done?"i]
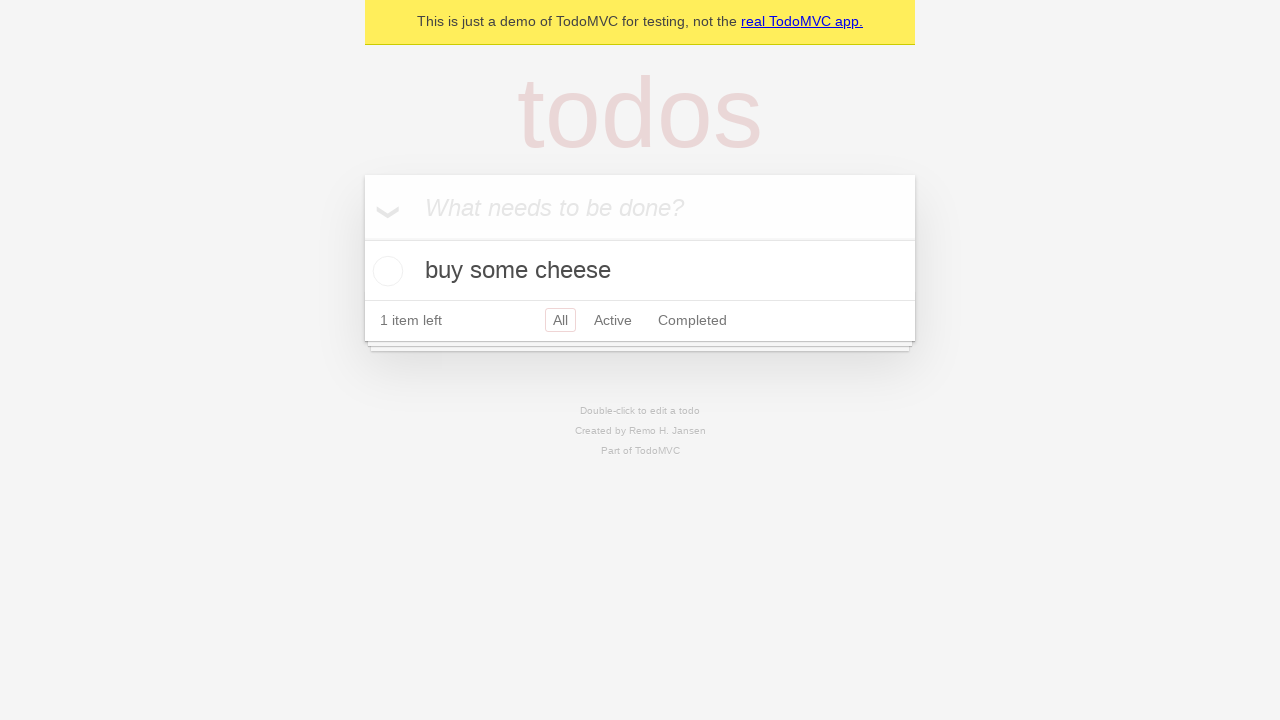

Filled todo input with 'feed the cat' on internal:attr=[placeholder="What needs to be done?"i]
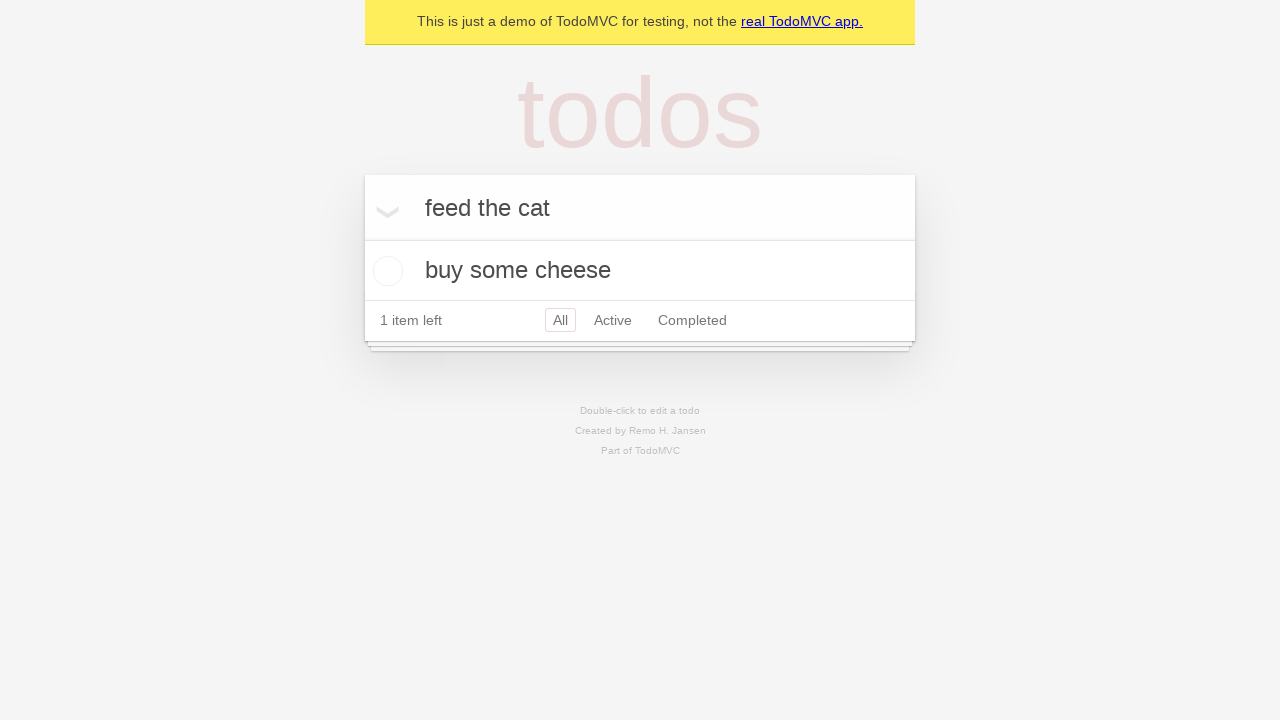

Pressed Enter to create todo 'feed the cat' on internal:attr=[placeholder="What needs to be done?"i]
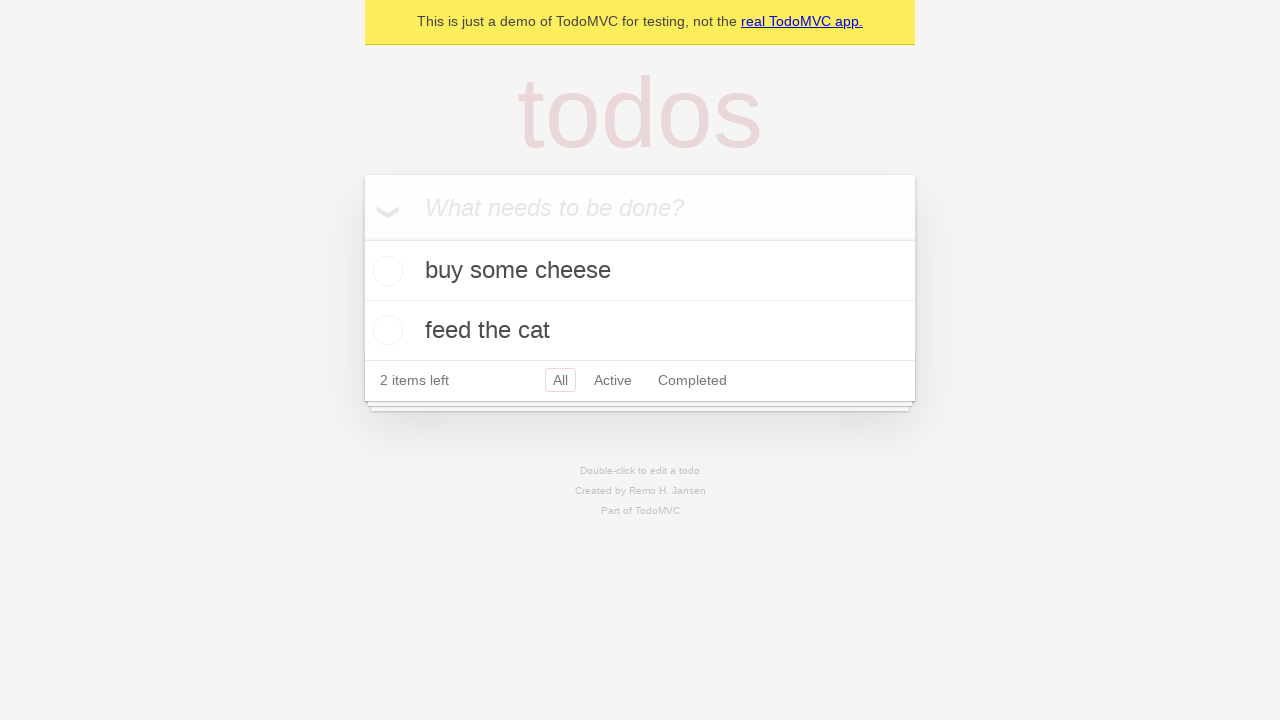

Filled todo input with 'book a doctors appointment' on internal:attr=[placeholder="What needs to be done?"i]
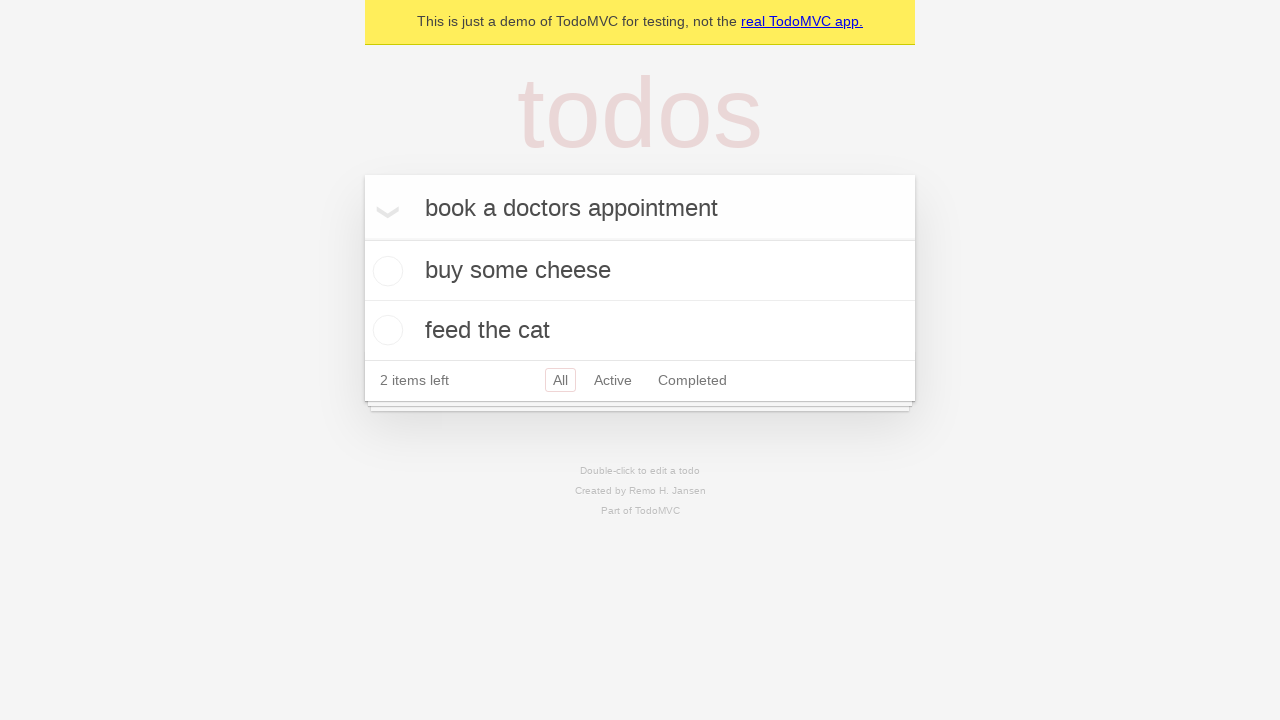

Pressed Enter to create todo 'book a doctors appointment' on internal:attr=[placeholder="What needs to be done?"i]
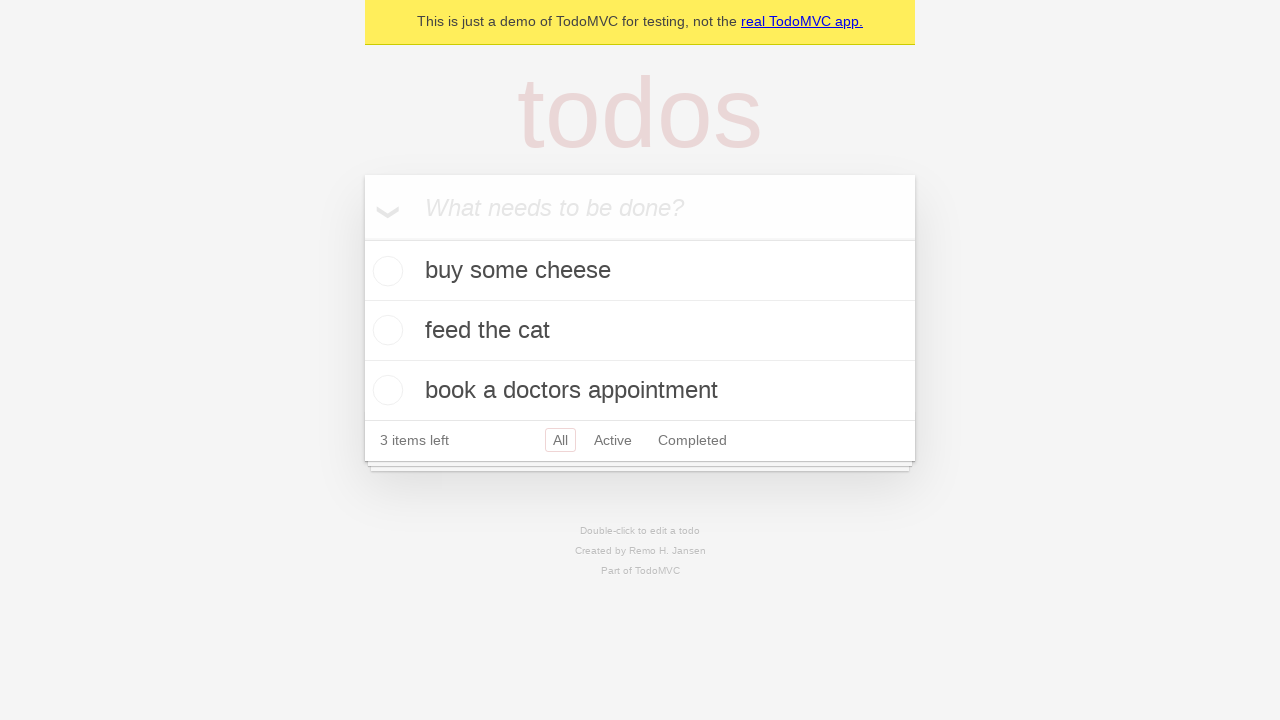

Waited for all 3 todos to be created
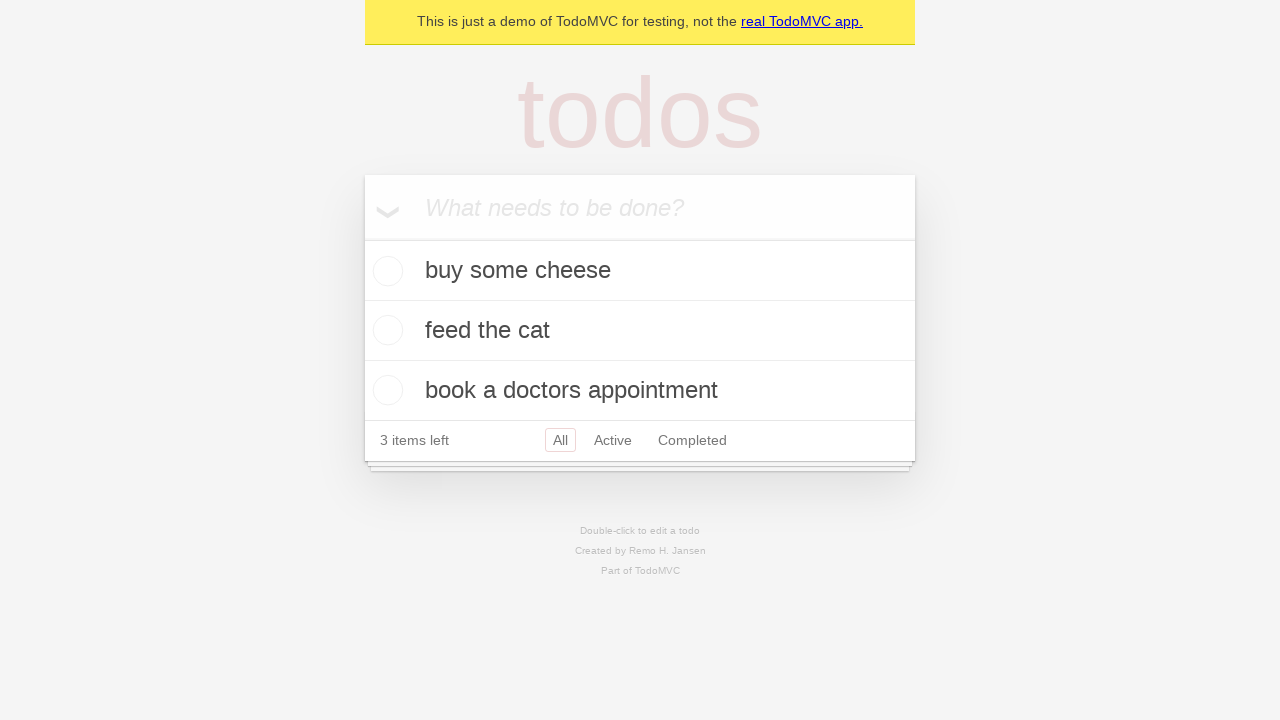

Located the 'Mark all as complete' checkbox
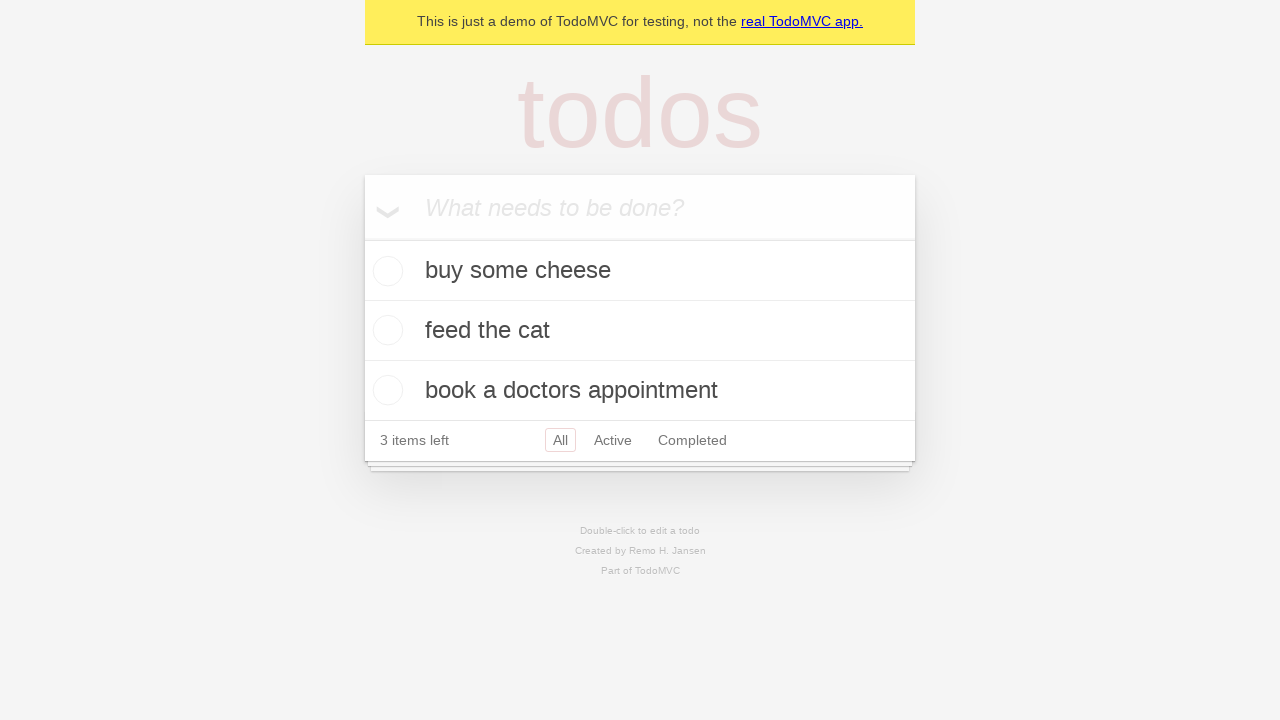

Checked the 'Mark all as complete' checkbox to mark all items complete at (362, 238) on internal:label="Mark all as complete"i
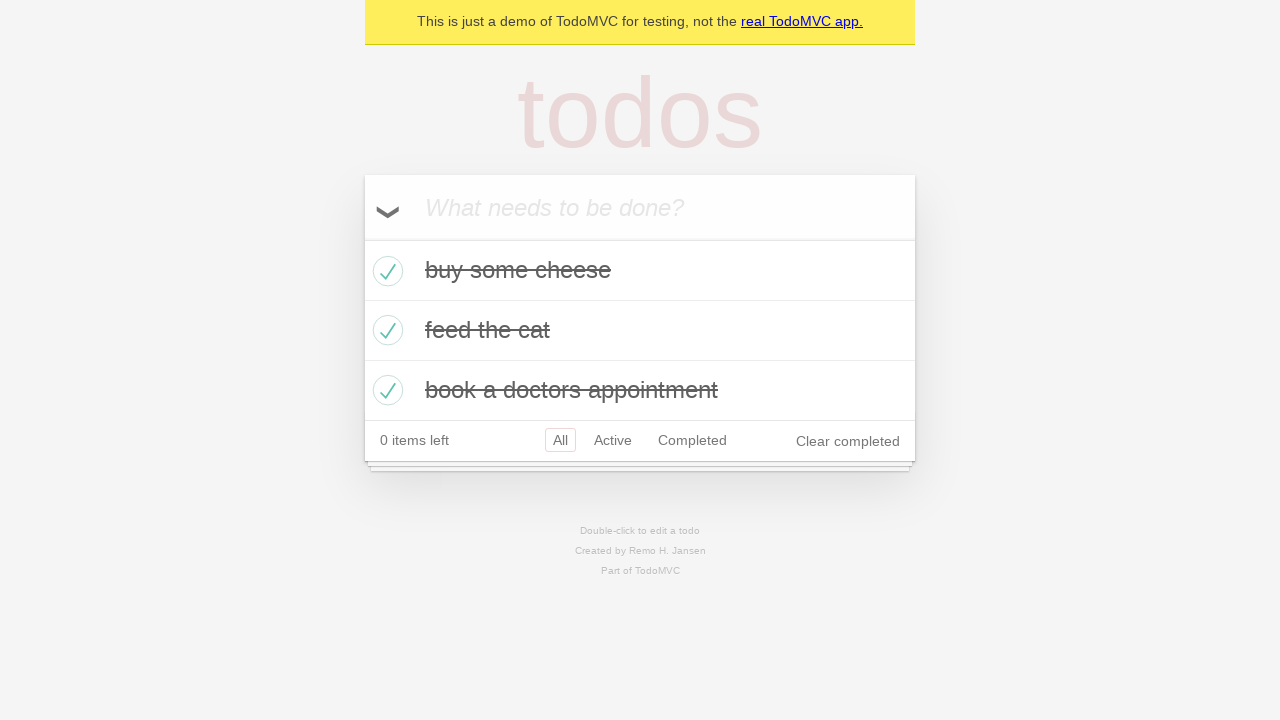

Unchecked the 'Mark all as complete' checkbox to clear complete state of all items at (362, 238) on internal:label="Mark all as complete"i
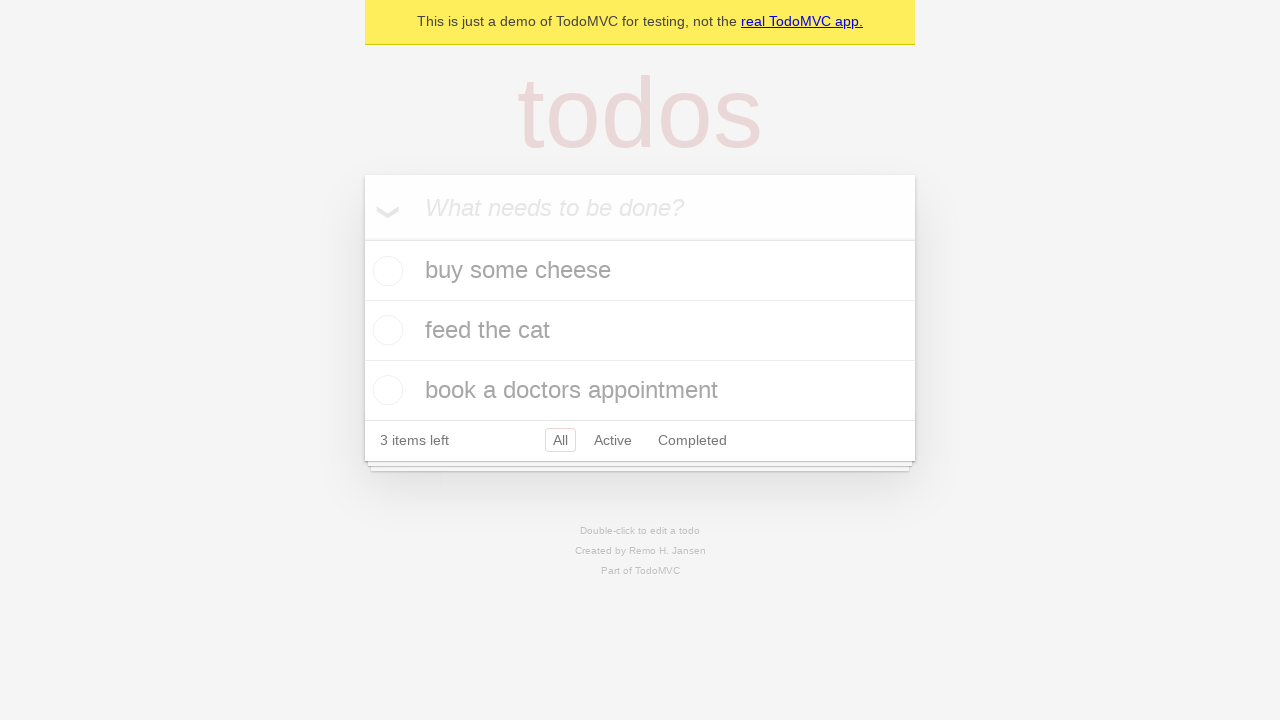

Waited 500ms for UI to update to uncompleted state
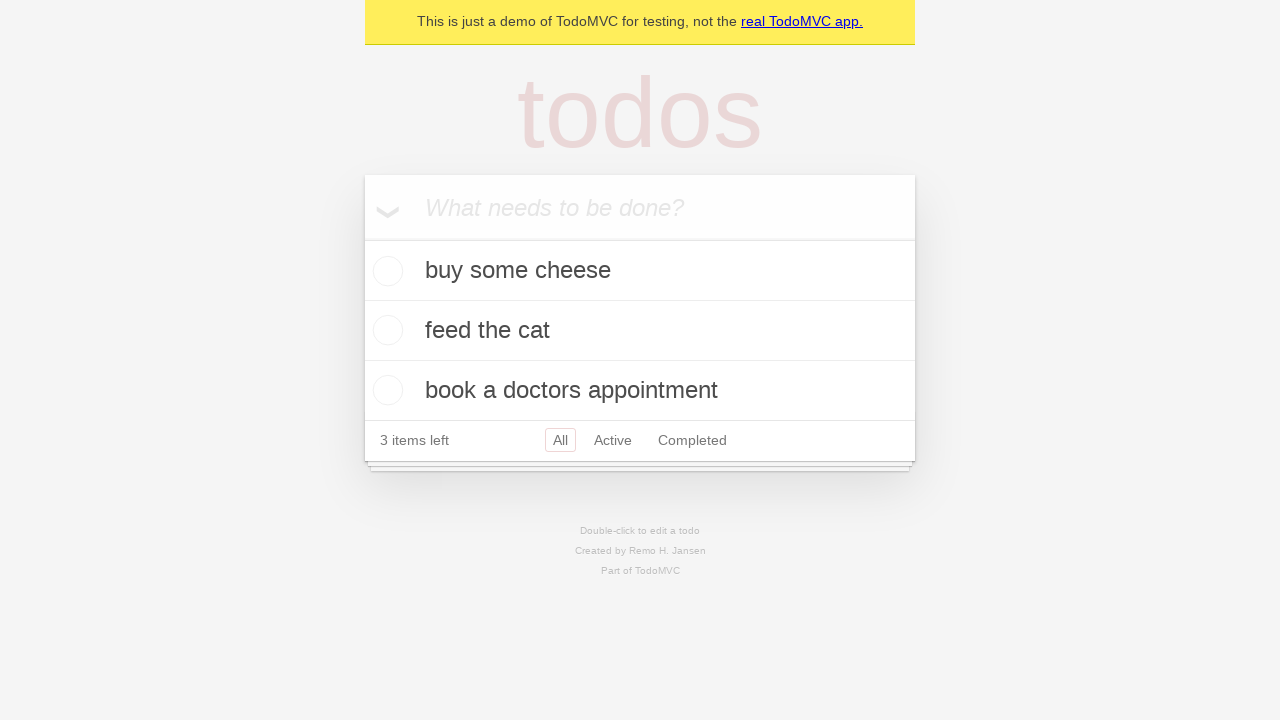

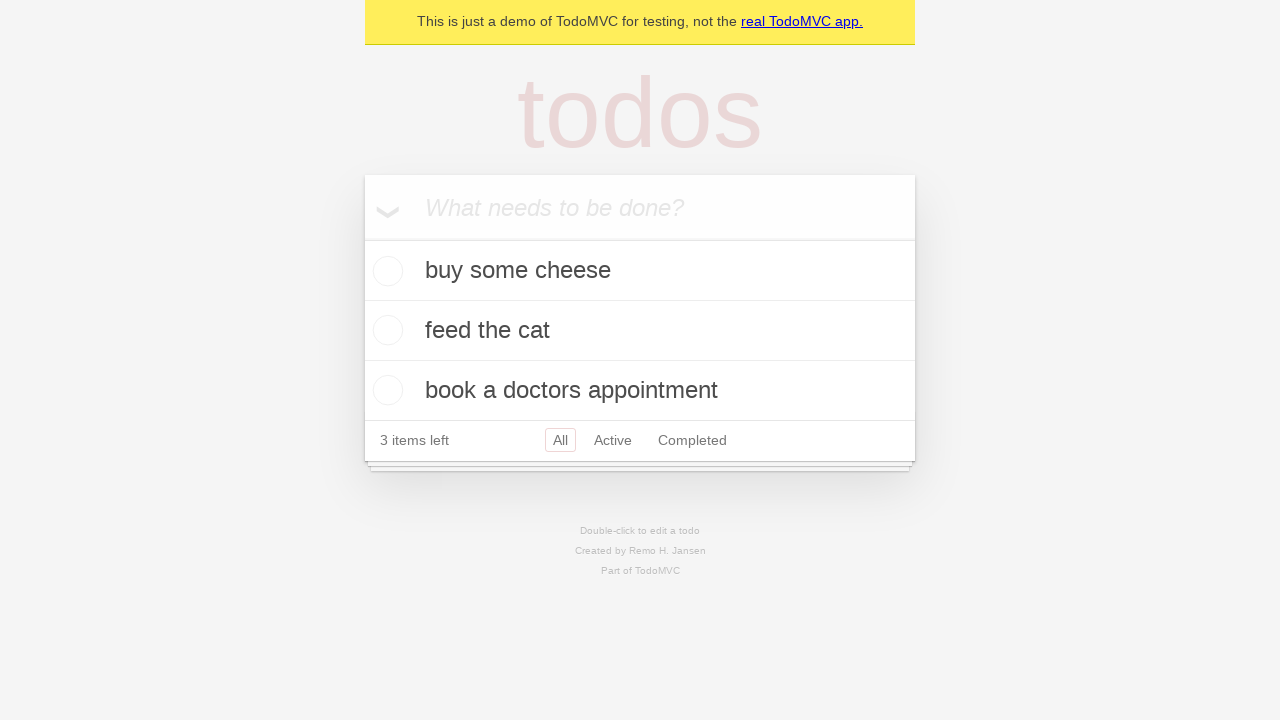